Tests radio button functionality on a demo page by checking if radio buttons are enabled and their labels are displayed

Starting URL: https://demoqa.com/radio-button/

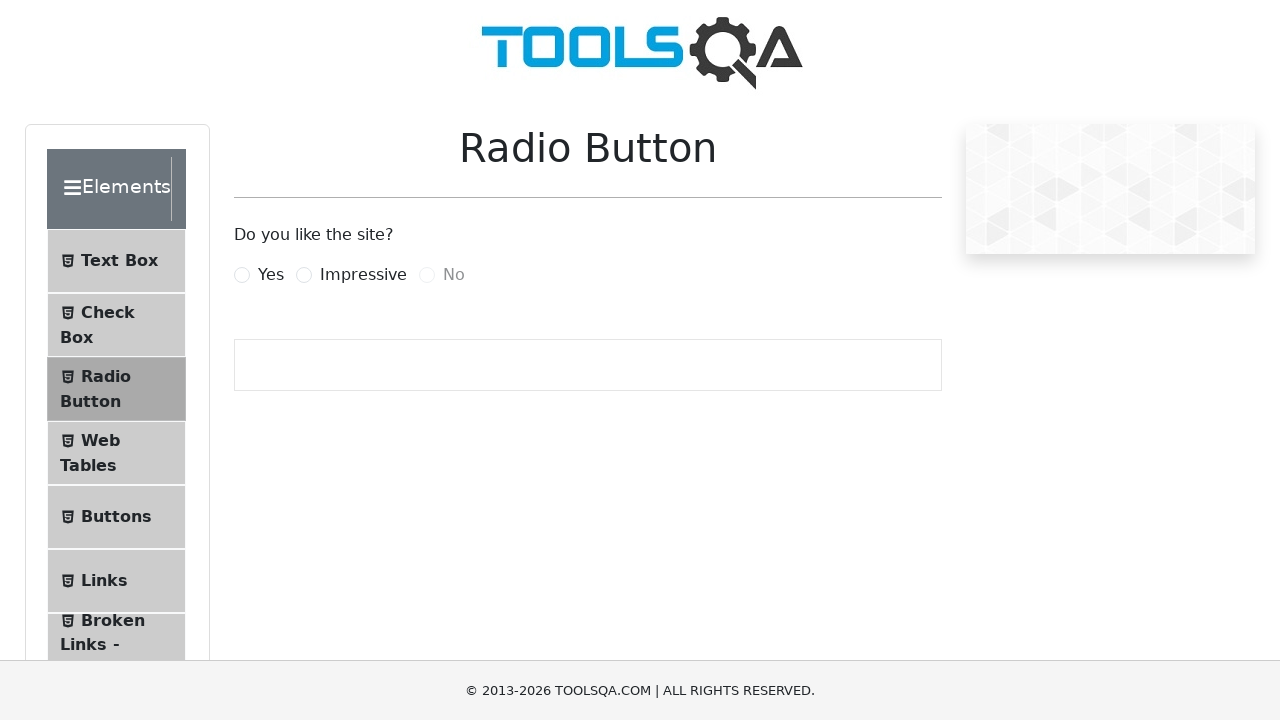

Navigated to radio button demo page
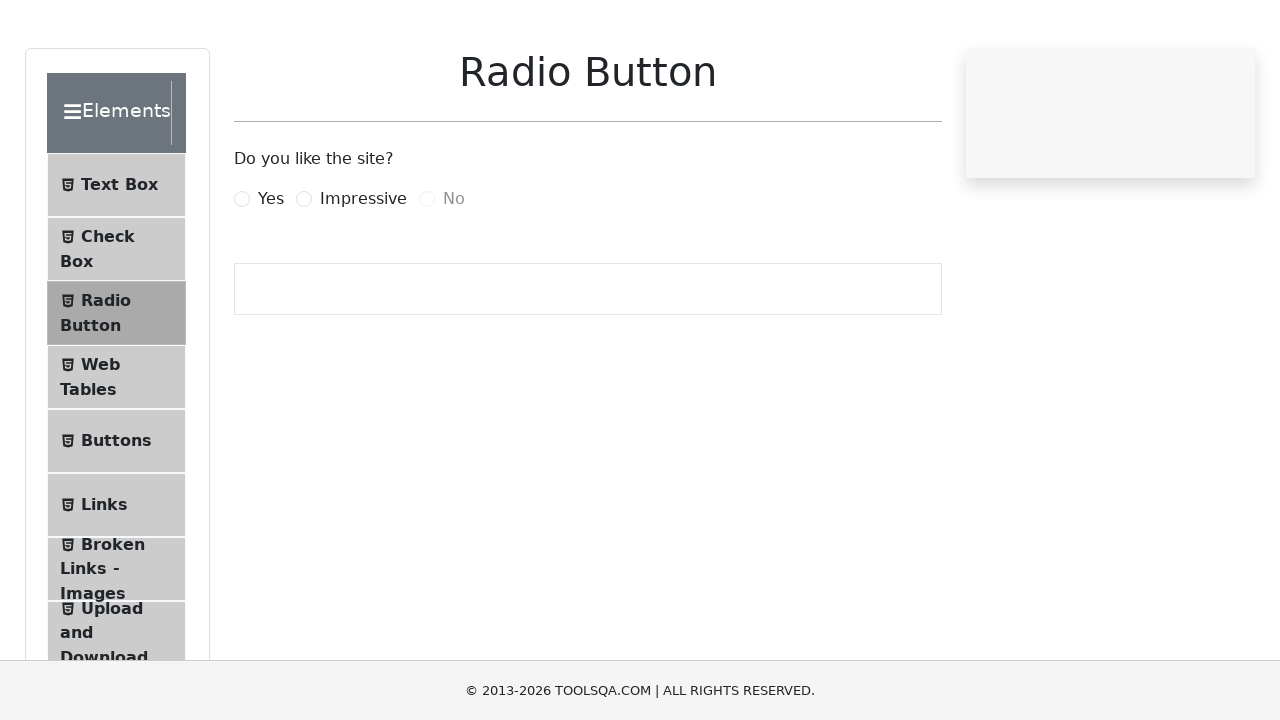

Located all radio button elements
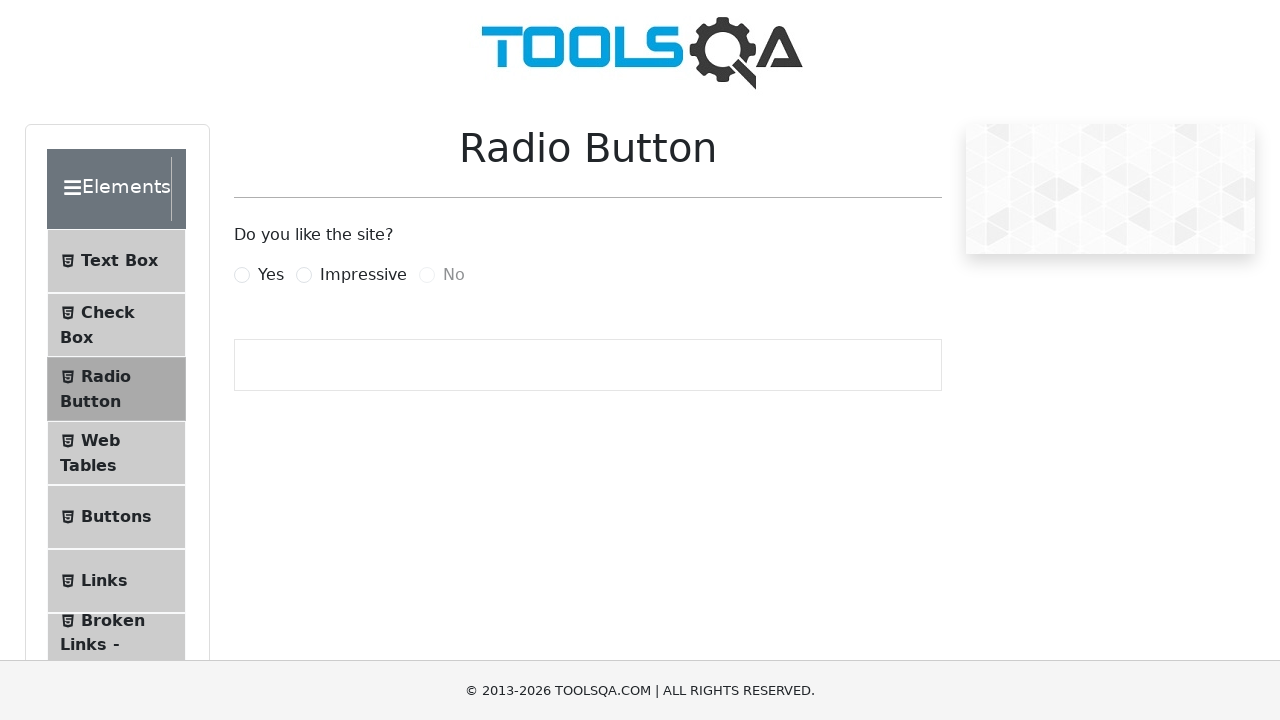

Verified radio button is enabled
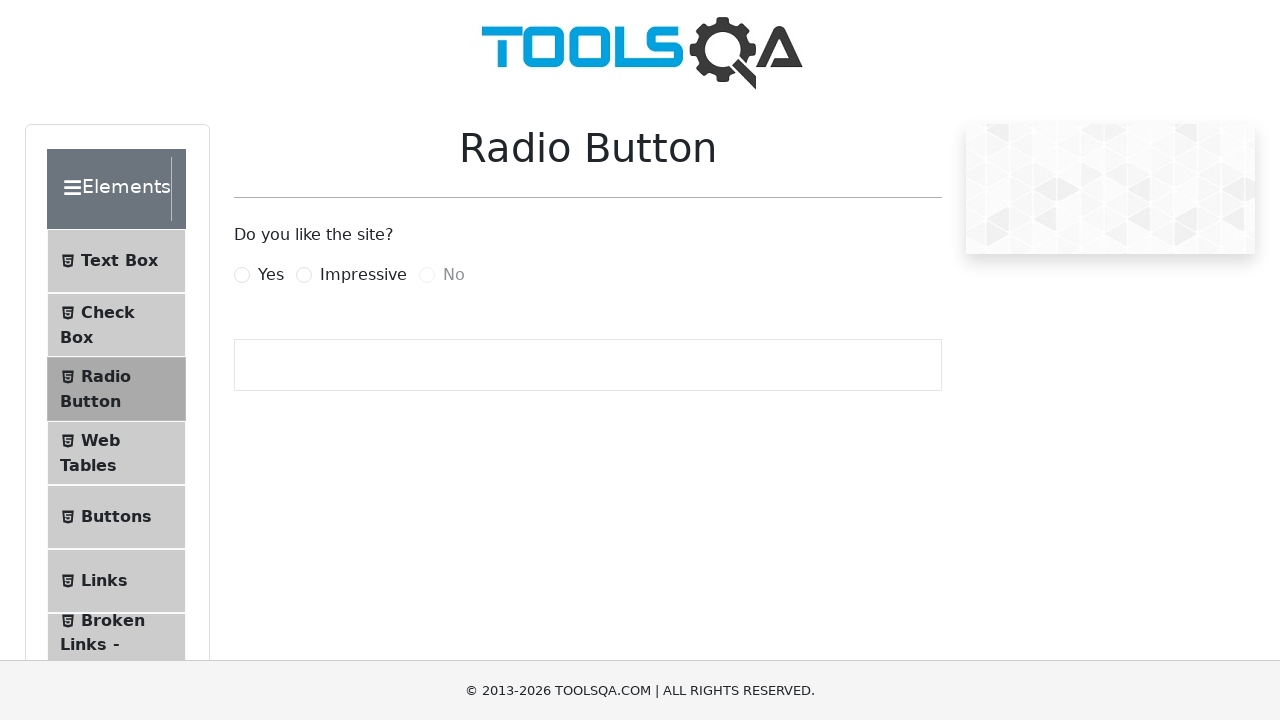

Verified radio button is enabled
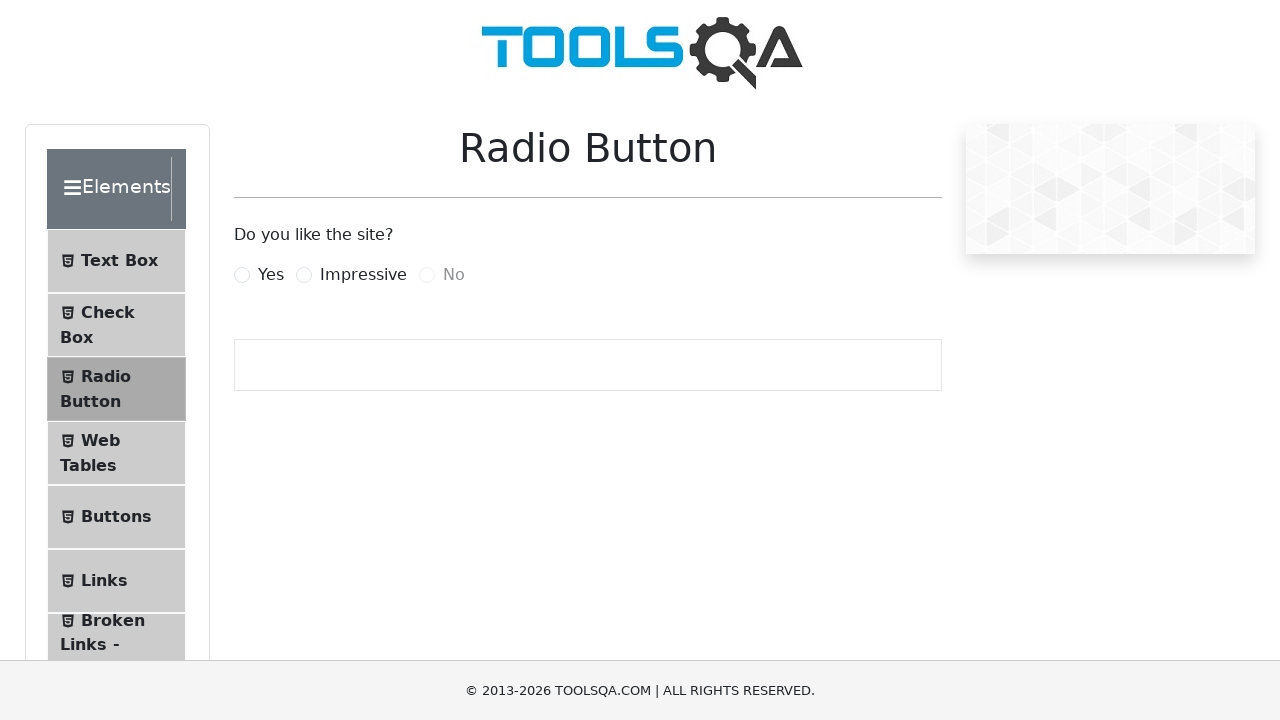

Verified radio button is disabled
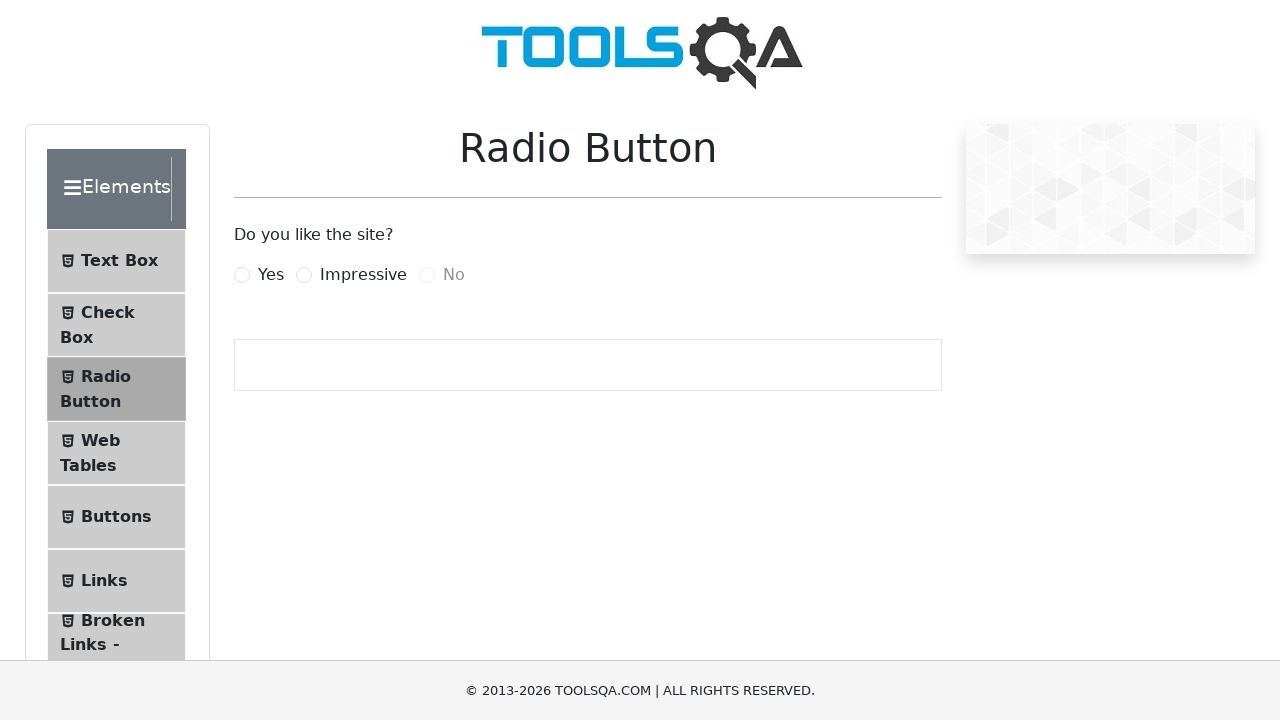

Located all radio button label elements
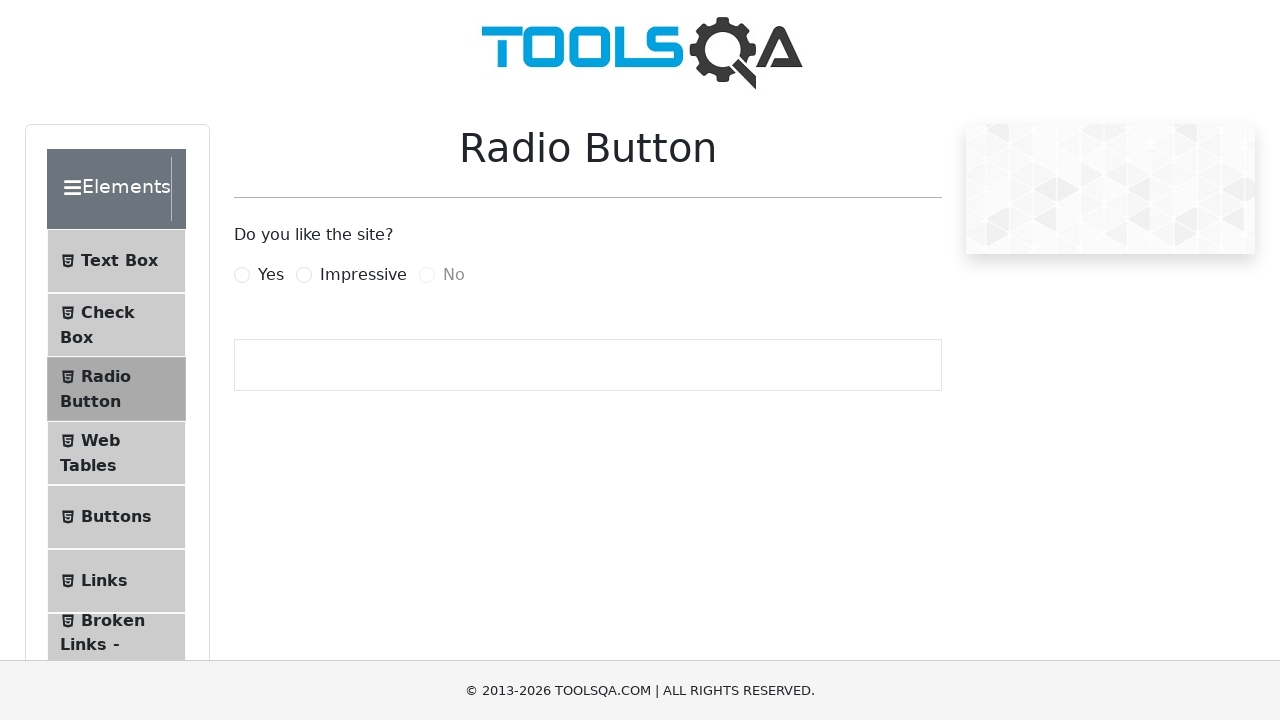

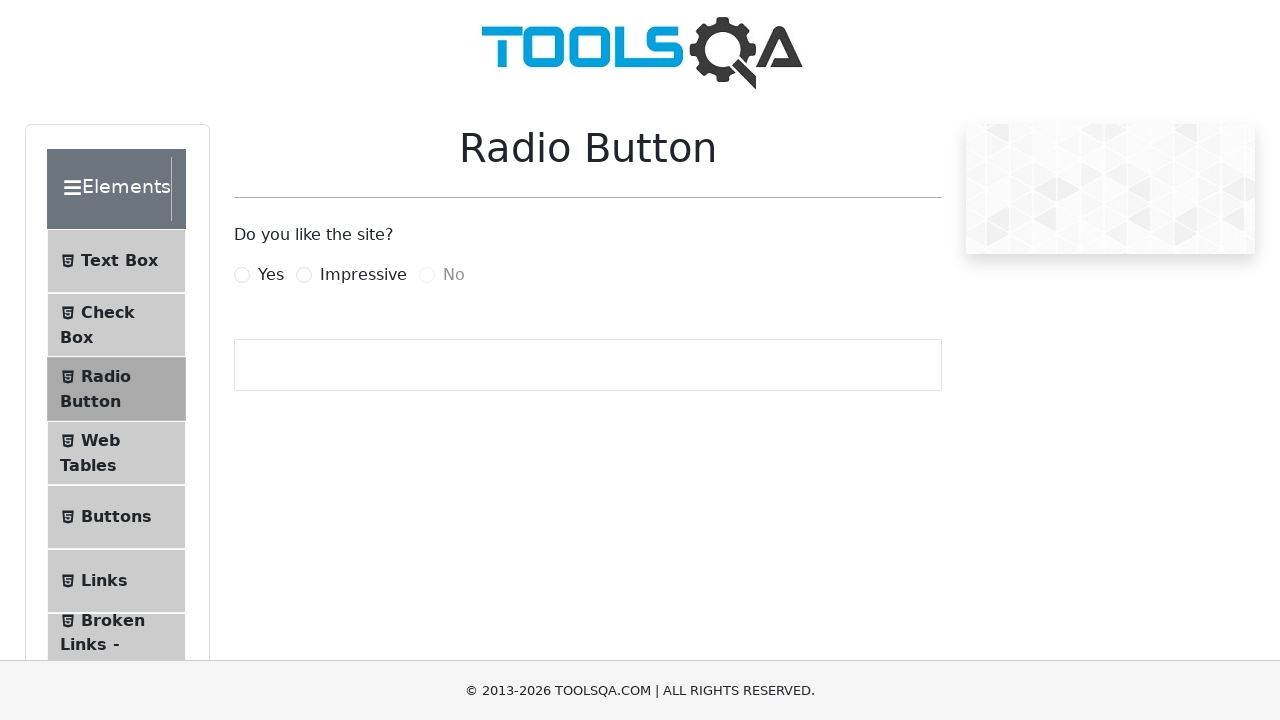